Tests browser window handling by clicking a button that opens a new window, switching to the child window to perform a search, and then switching back to the main window.

Starting URL: https://skpatro.github.io/demo/links/

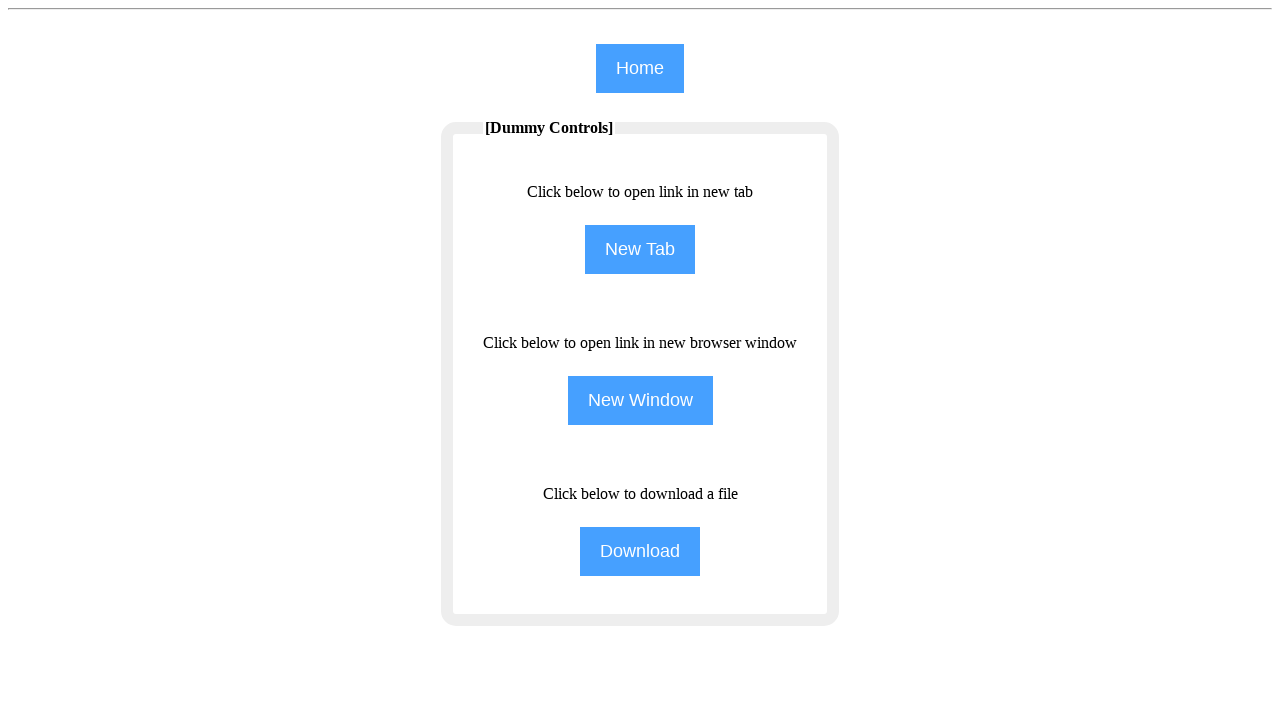

Clicked button to open new window at (640, 400) on [name='NewWindow']
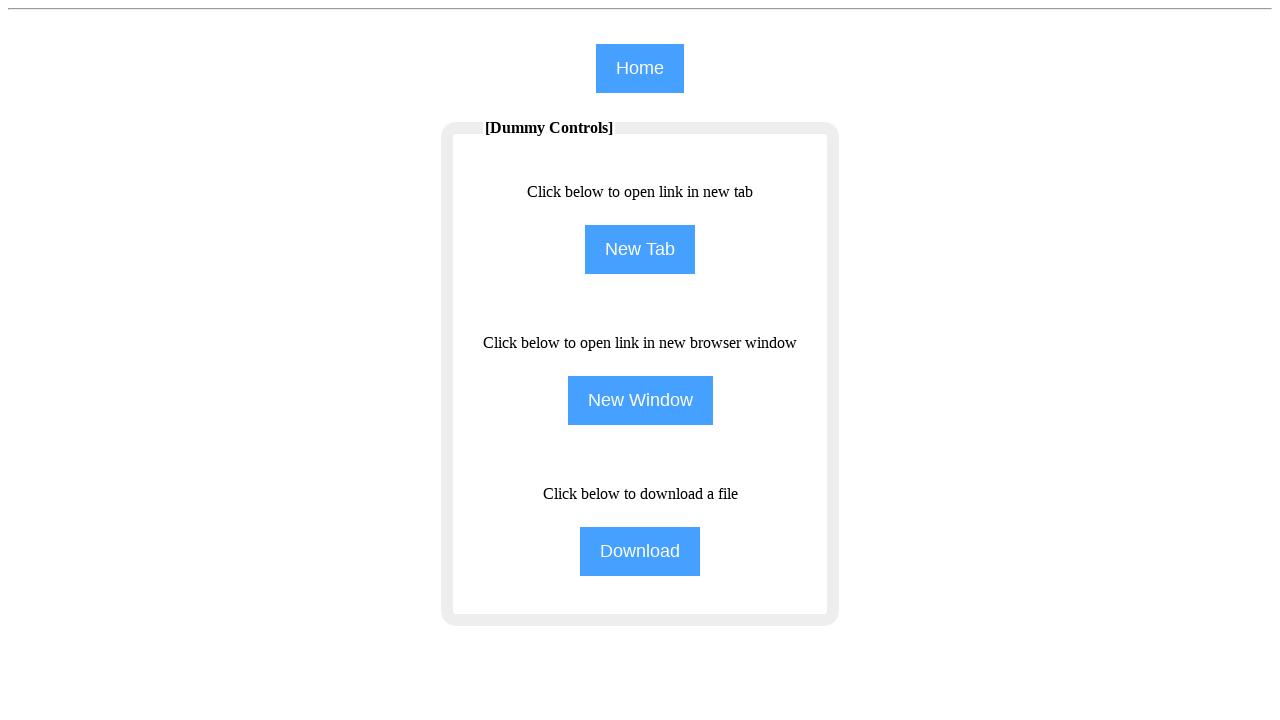

New child window opened and captured
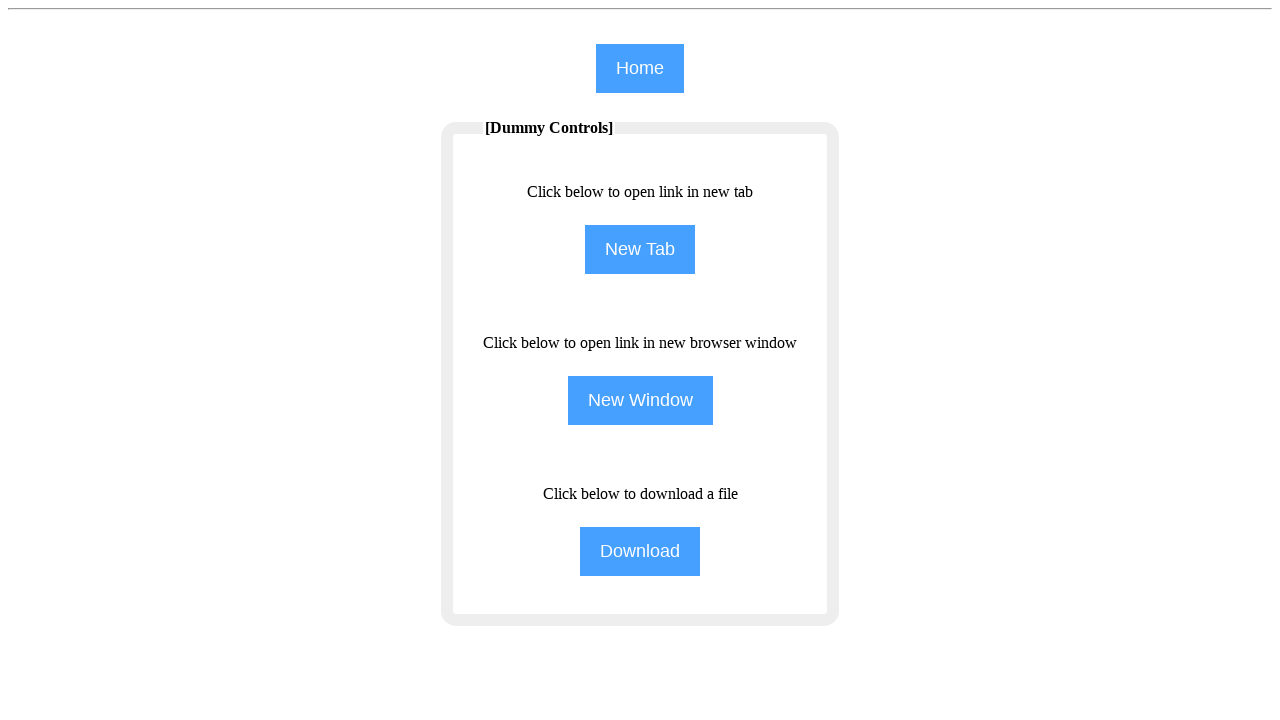

Child window finished loading
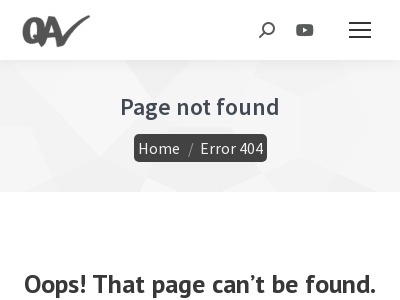

Filled search field in child window with 'selenium' on #the7-search
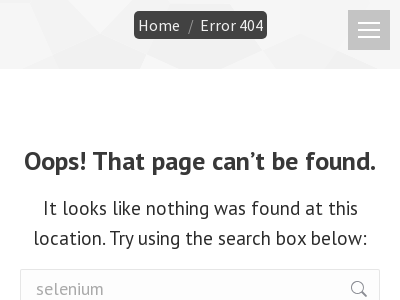

Switched focus back to main window
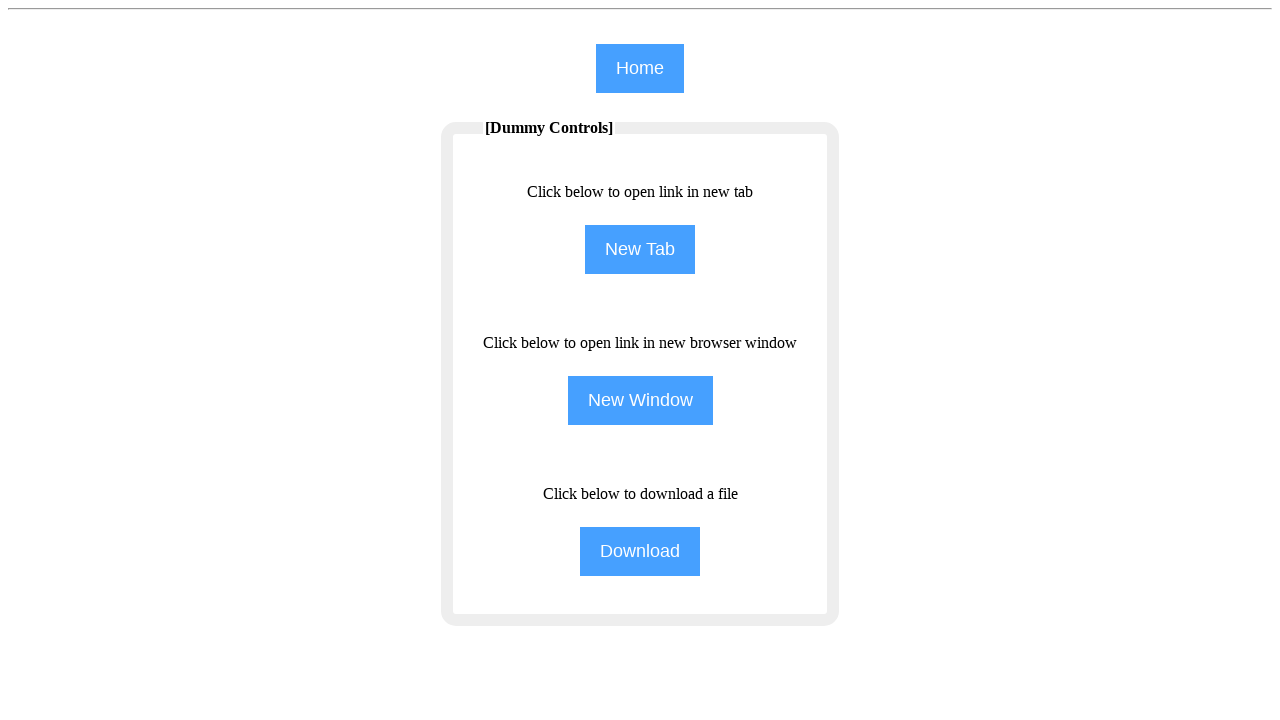

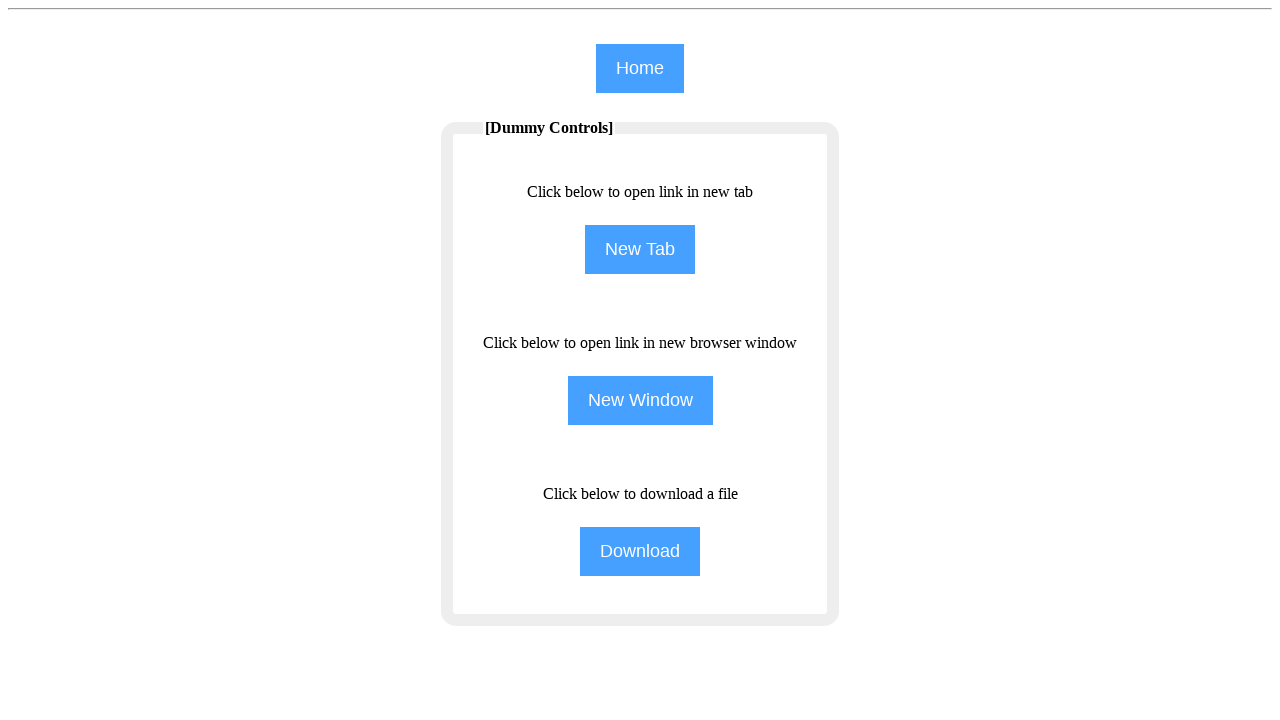